Tests the Brazilian Academy of Letters (ABL) vocabulary search functionality by entering a word in the search box and clicking the search button to verify if the word exists in the vocabulary.

Starting URL: https://www.academia.org.br/print/nossa-lingua/busca-no-vocabulario

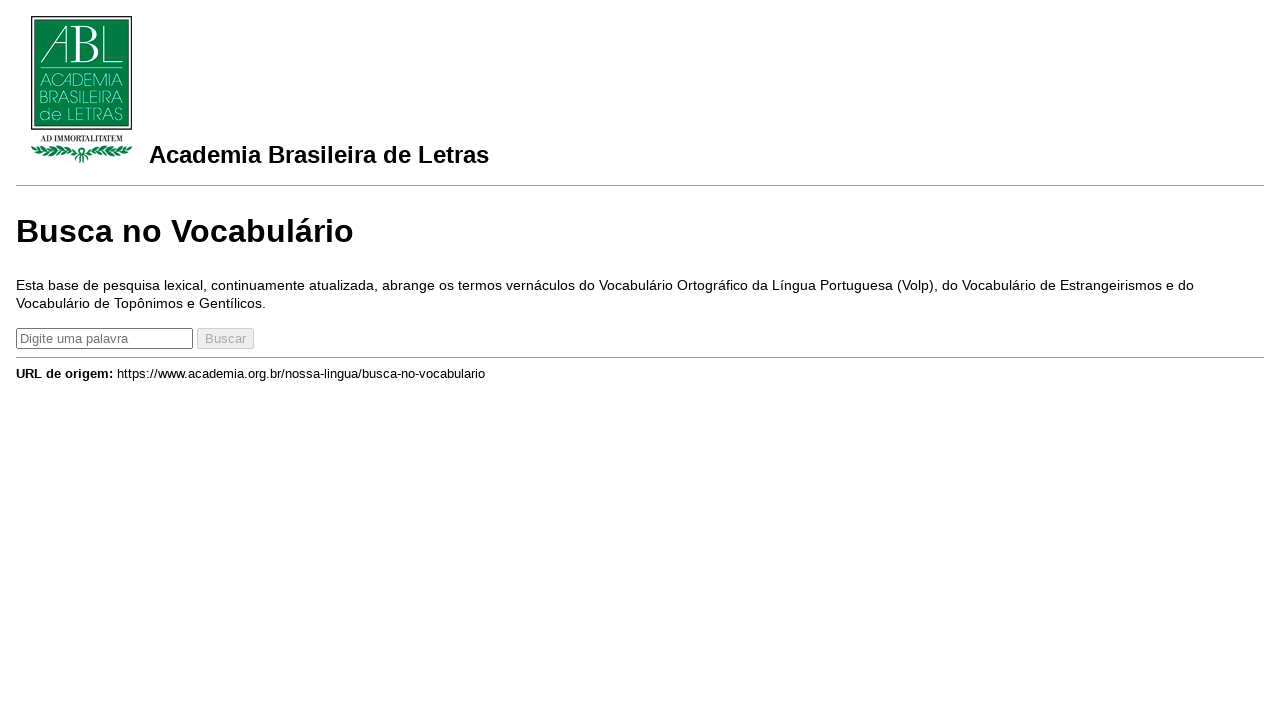

Waited for search box to be available
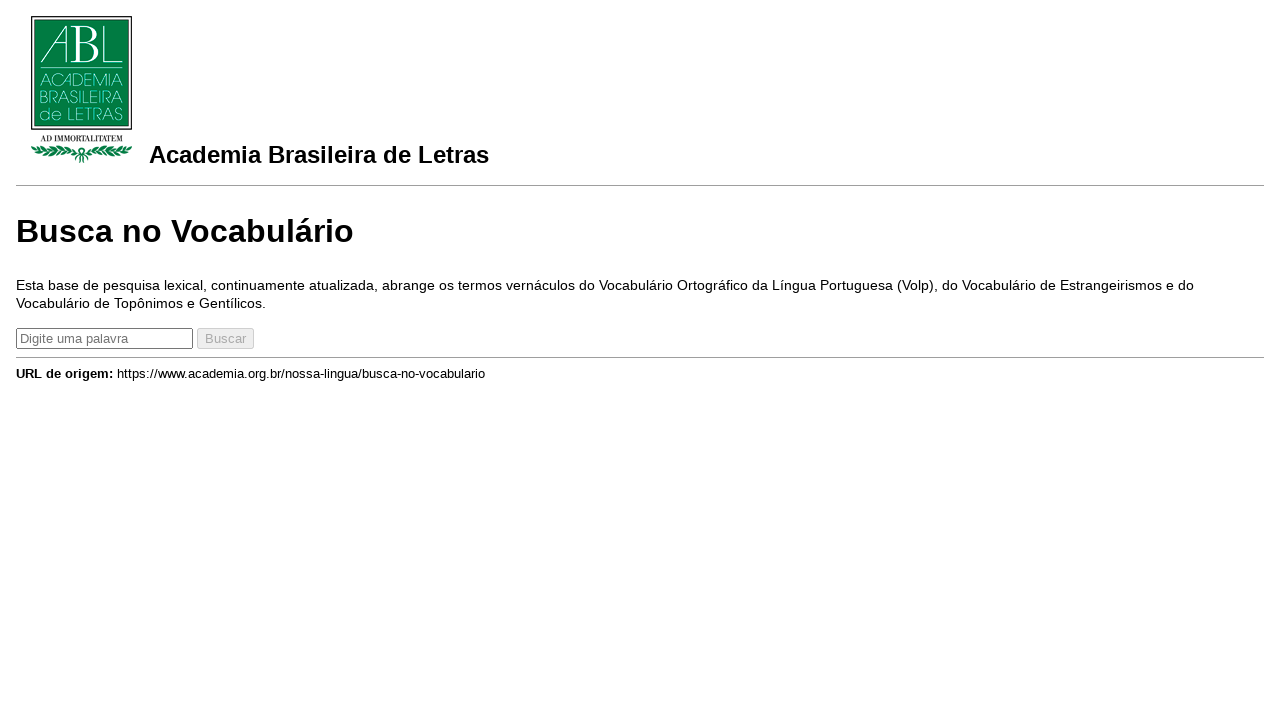

Filled search box with word 'constituinte' on input
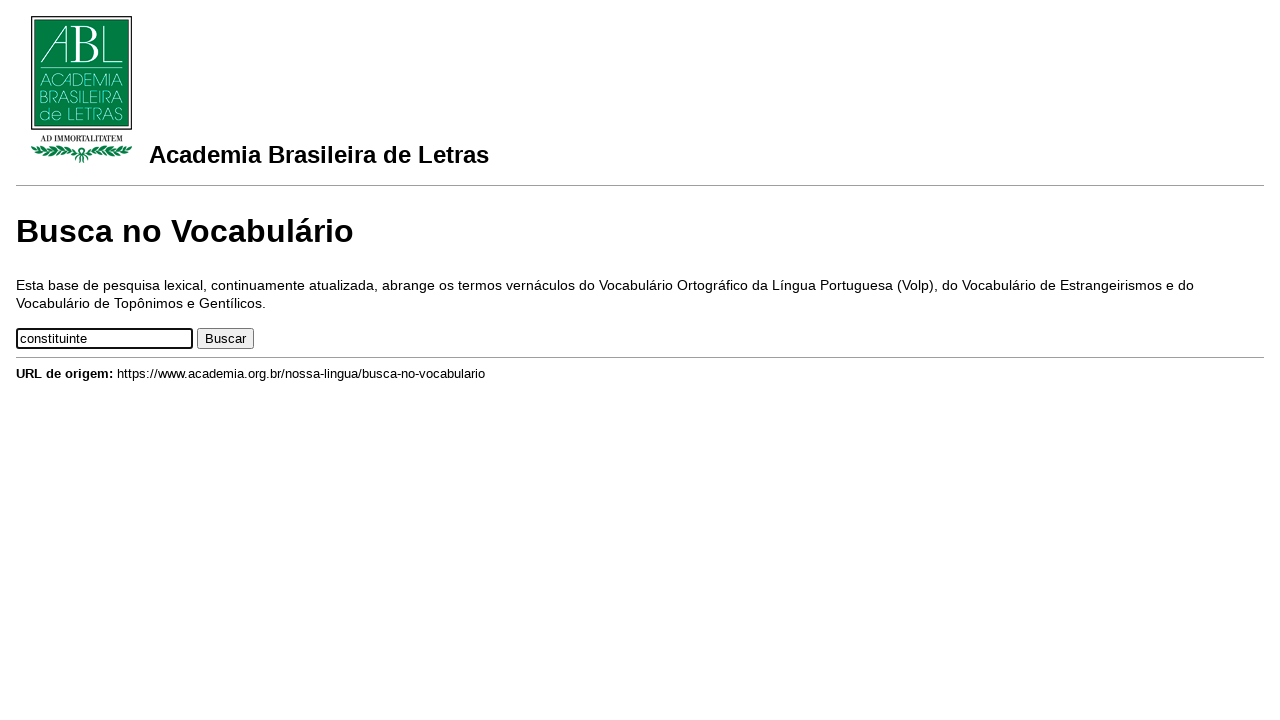

Clicked search button to search for 'constituinte' at (226, 339) on button.btn.btn-primary
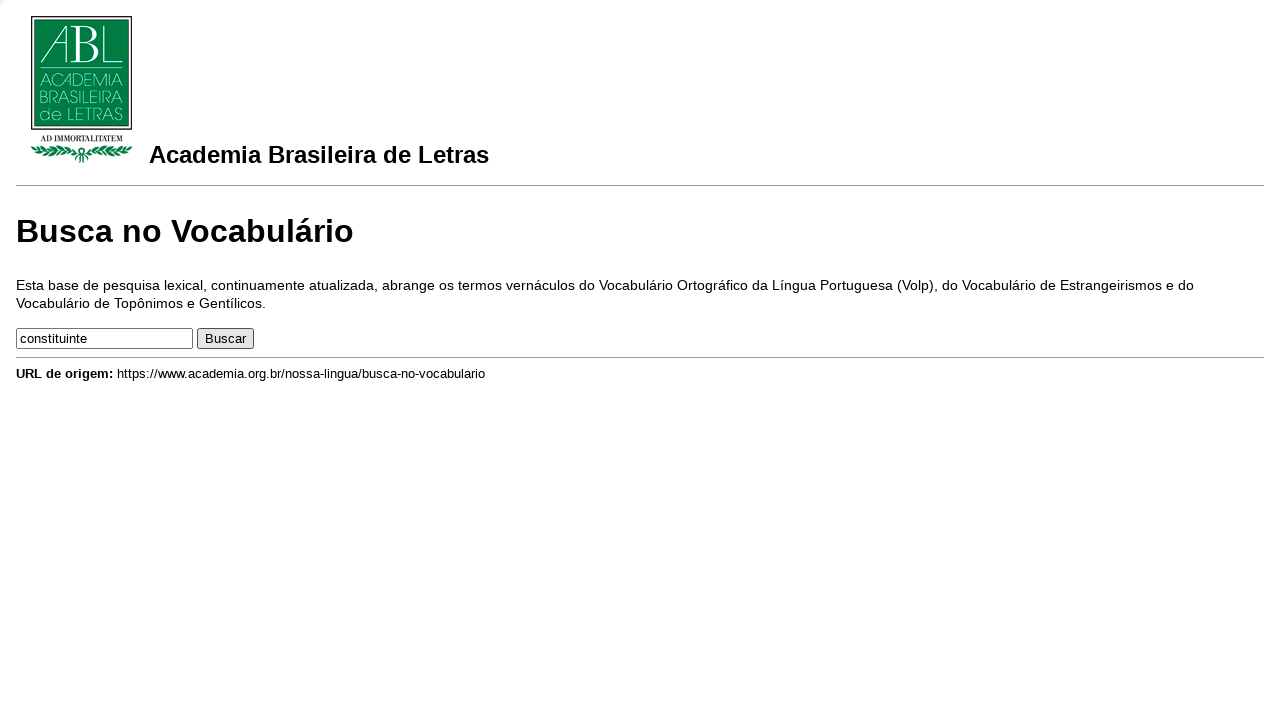

Search results for 'constituinte' appeared
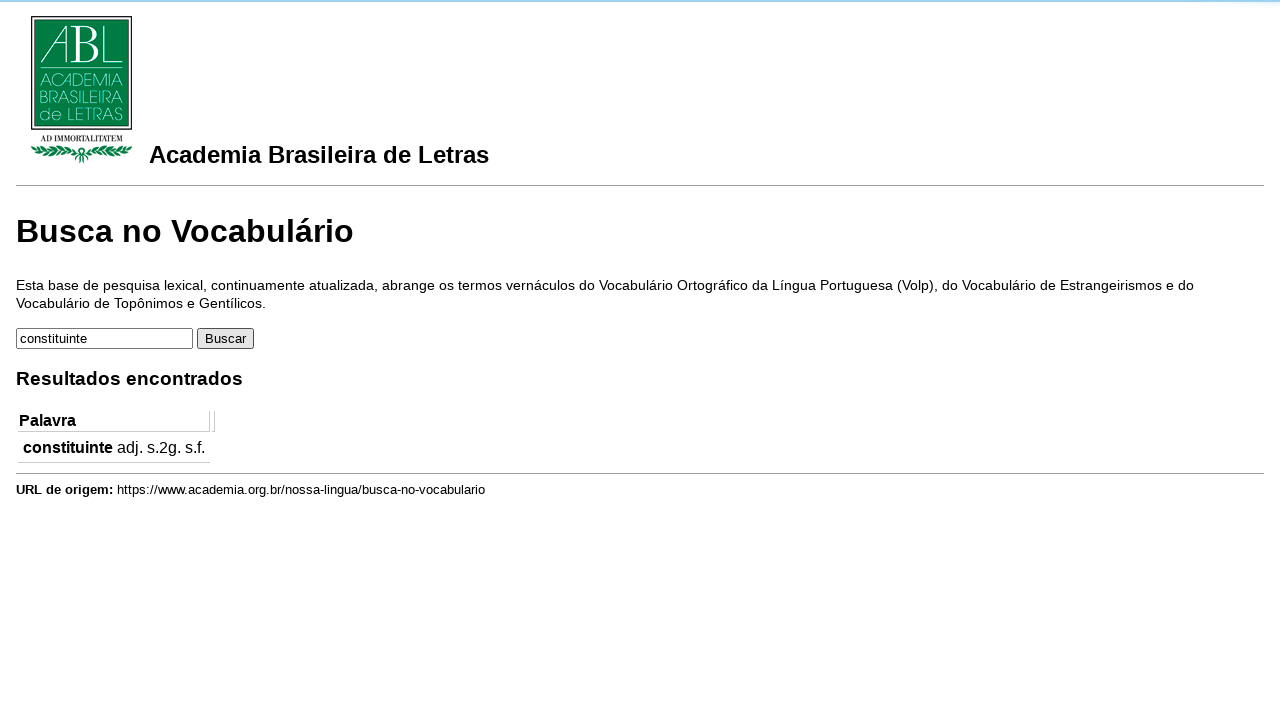

Filled search box with word 'linguagem' on input
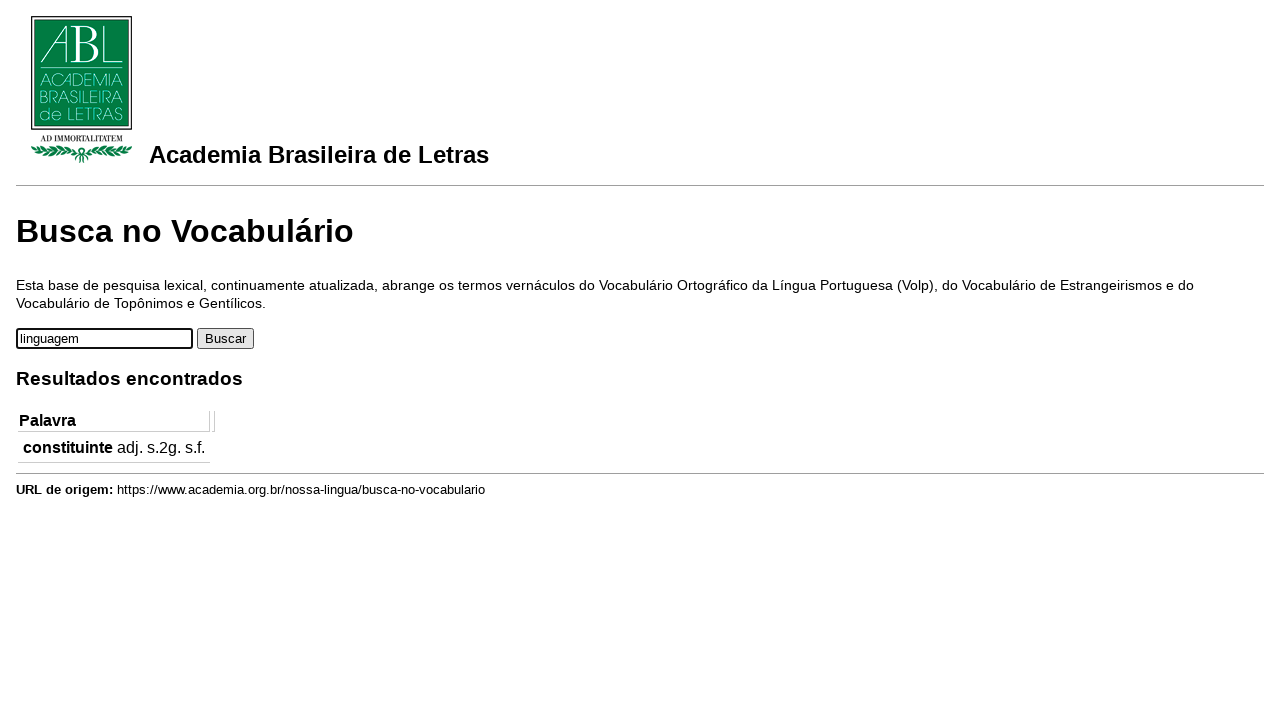

Clicked search button to search for 'linguagem' at (226, 339) on button.btn.btn-primary
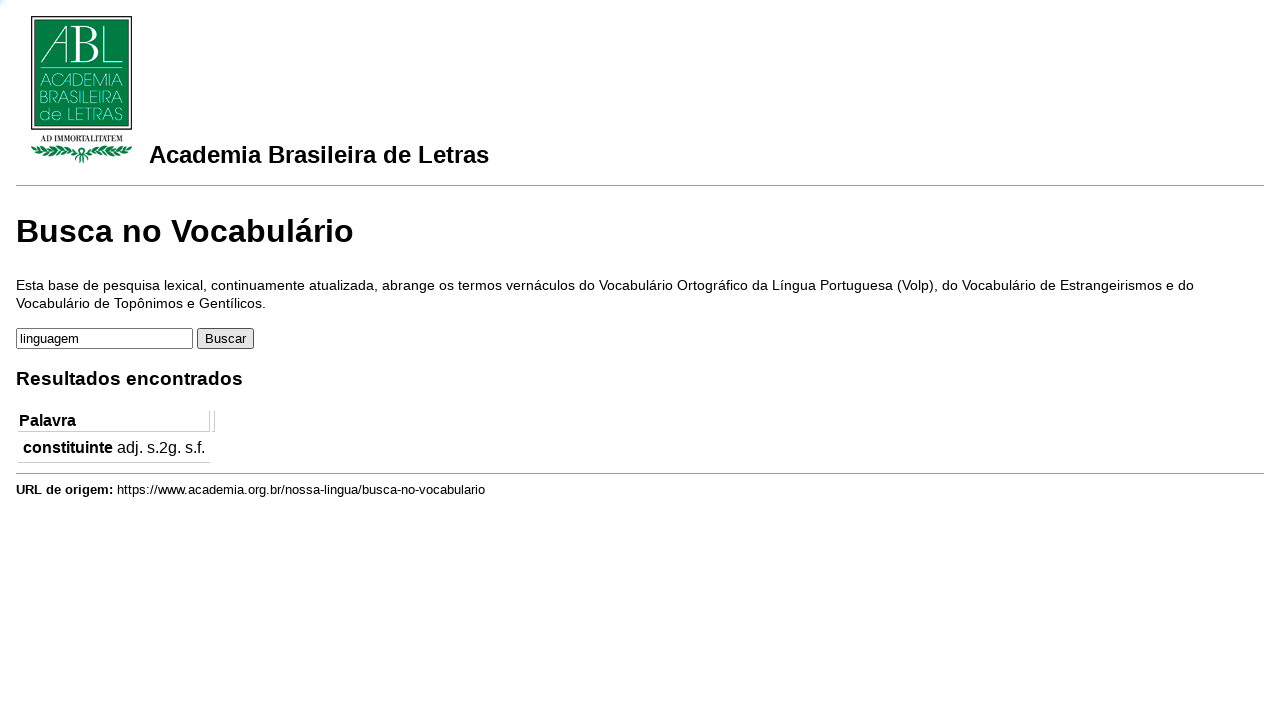

Waited 2 seconds for page to update with new search results
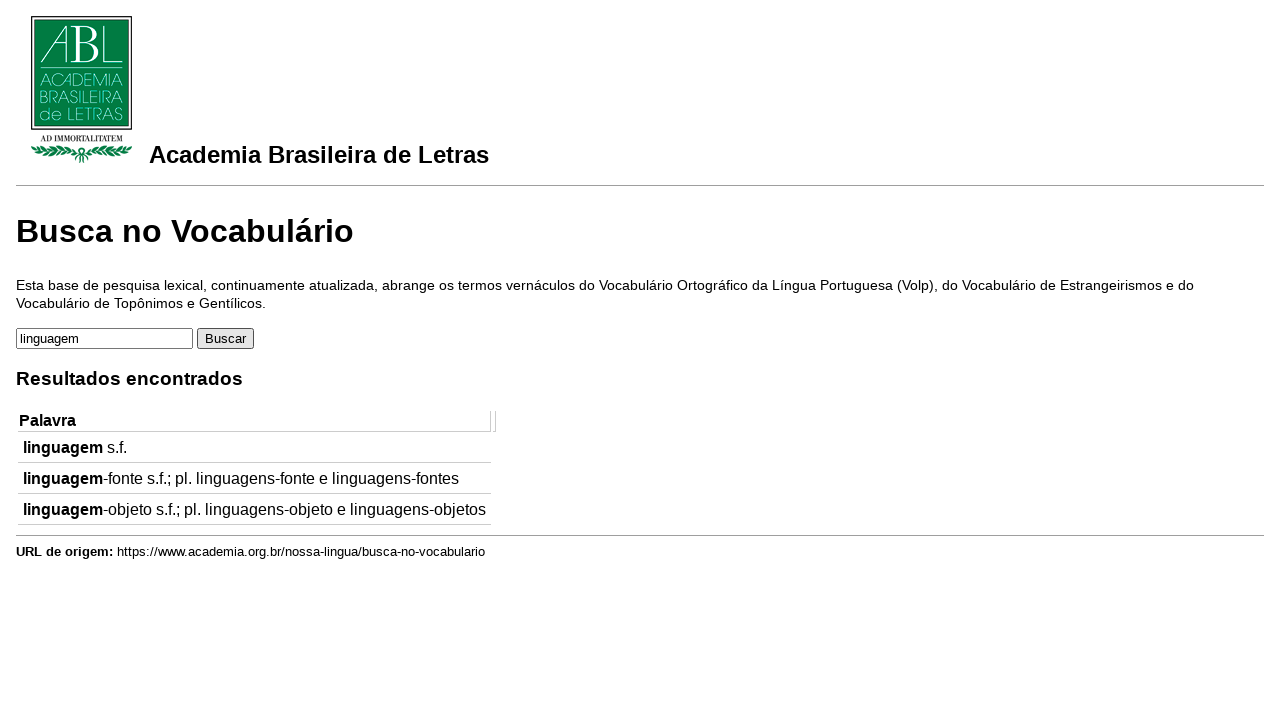

Verified that search results are displayed on the page
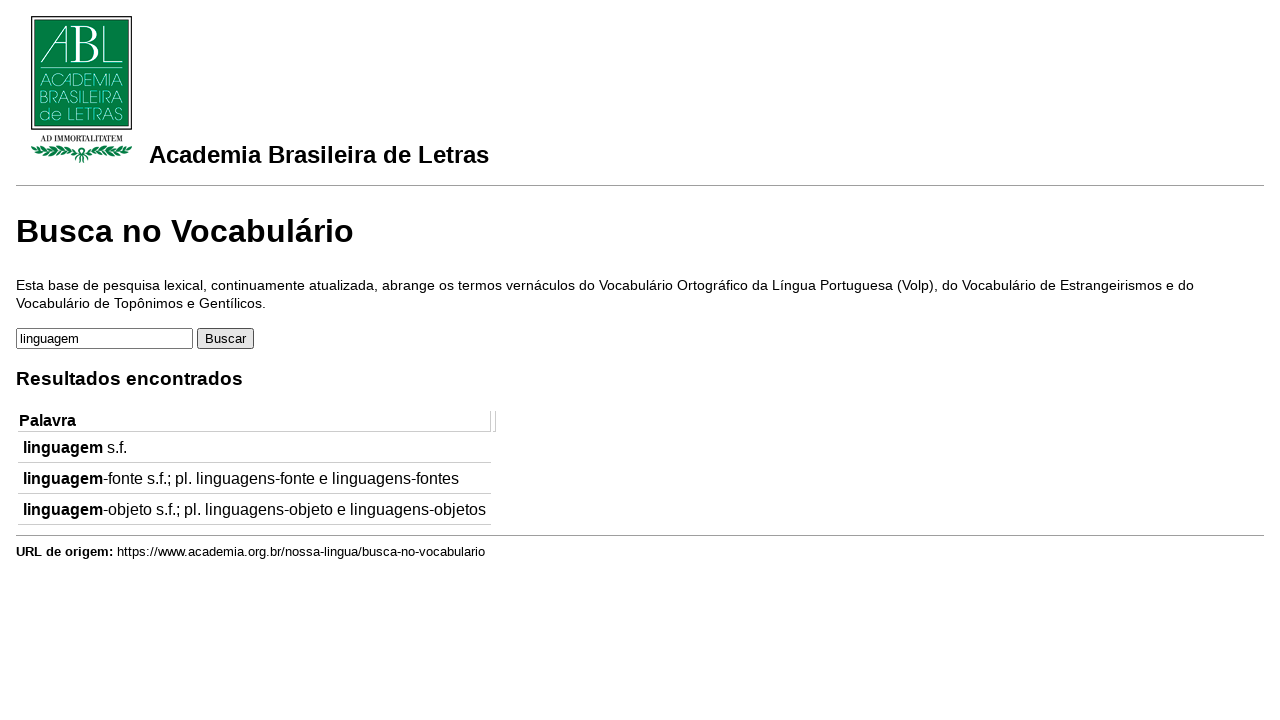

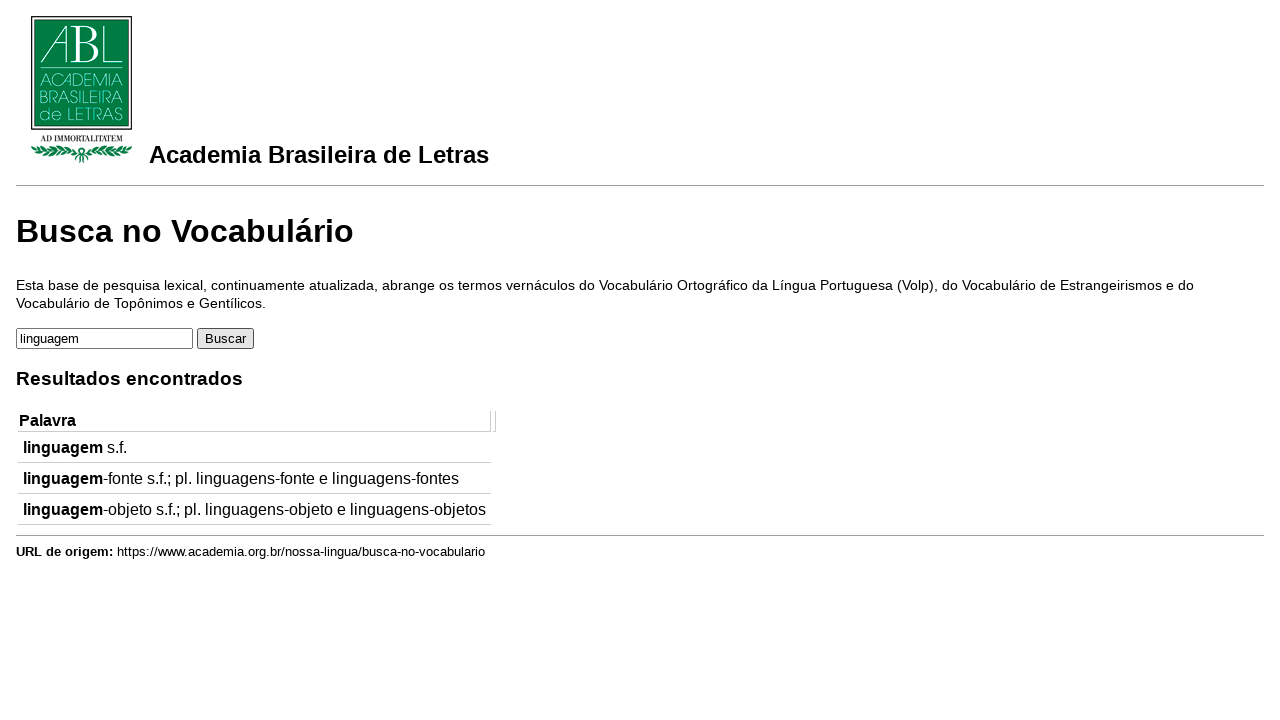